Tests prompt popup by dismissing/canceling it

Starting URL: https://demoqa.com/alerts

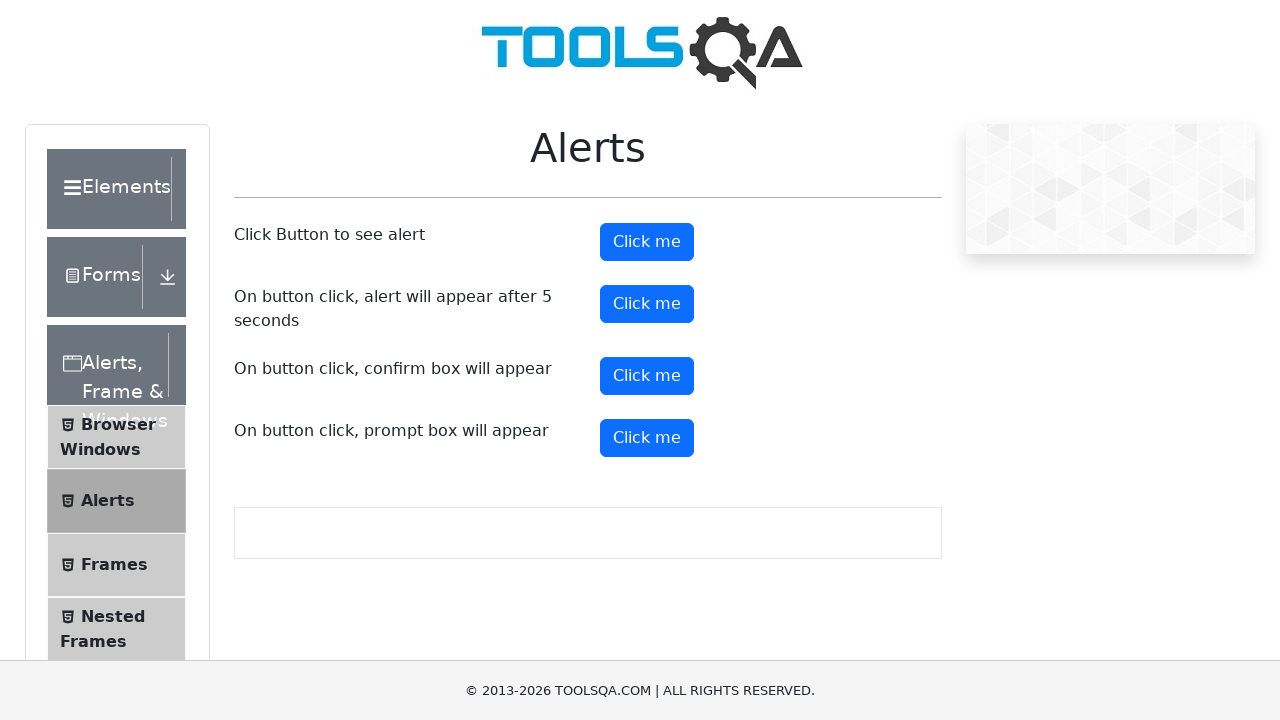

Scrolled down 100 pixels to make prompt button visible
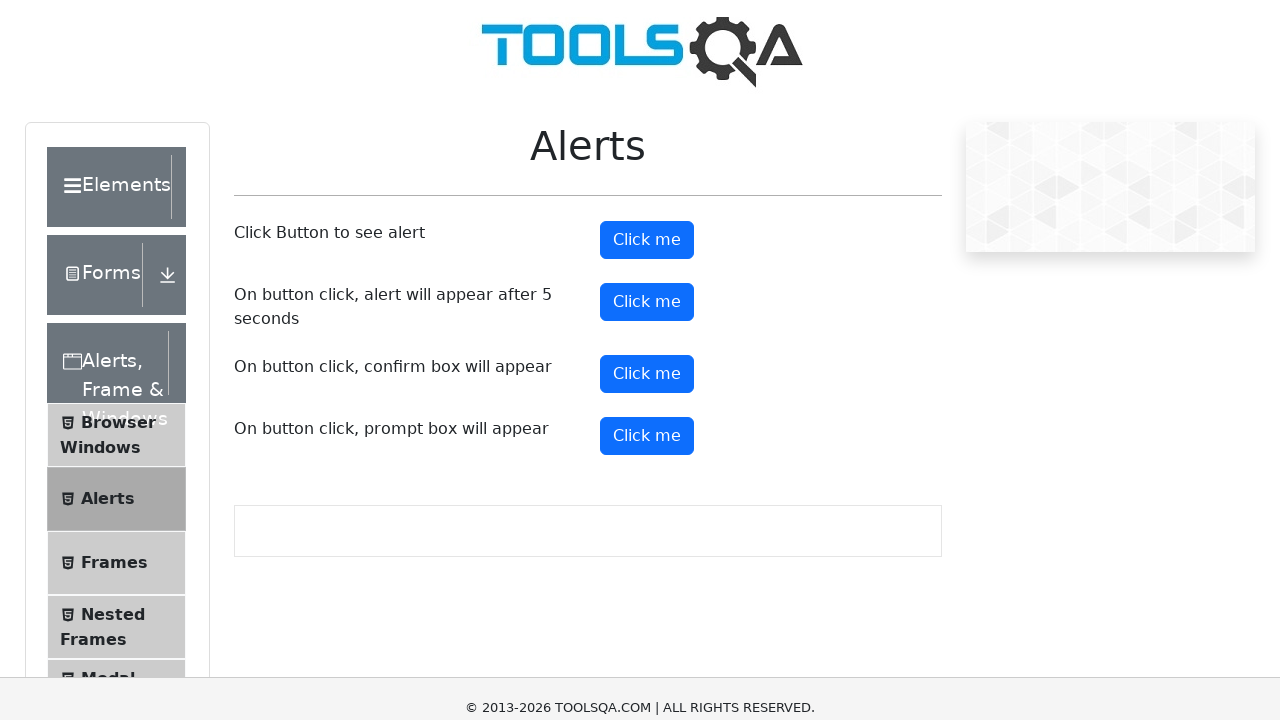

Set up dialog handler to dismiss prompt popup
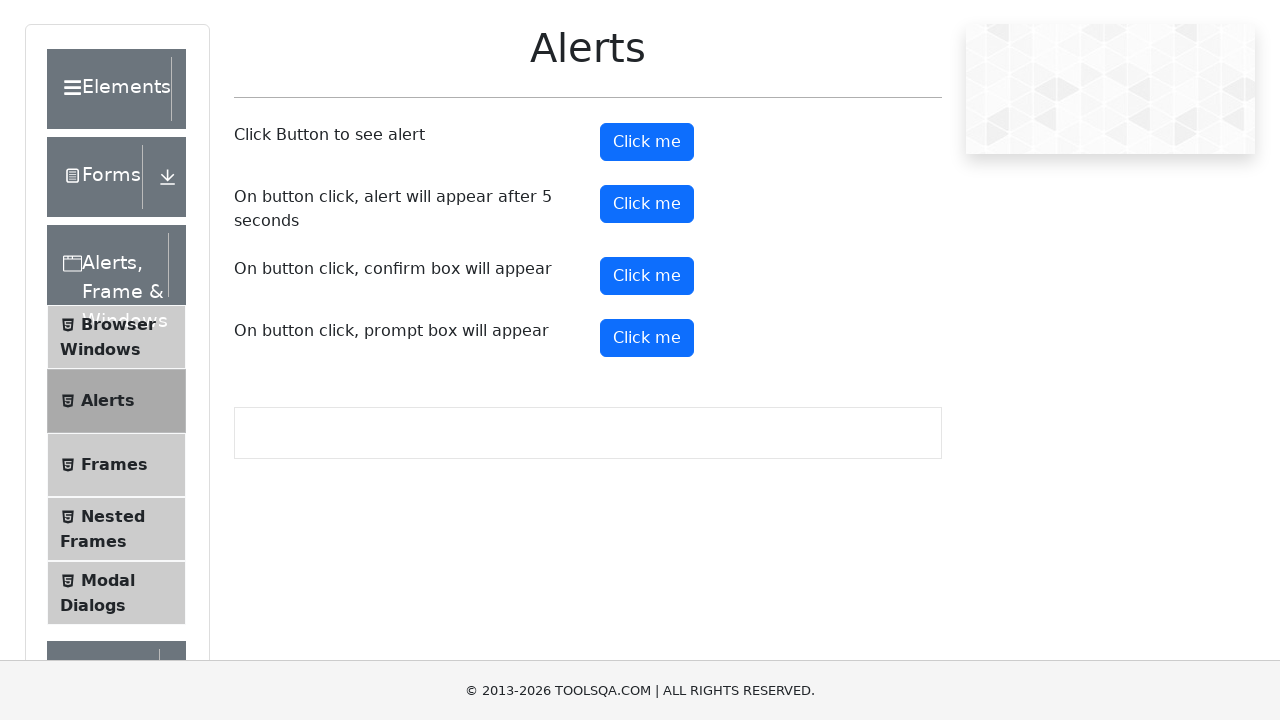

Clicked prompt button to trigger prompt popup at (647, 338) on #promtButton
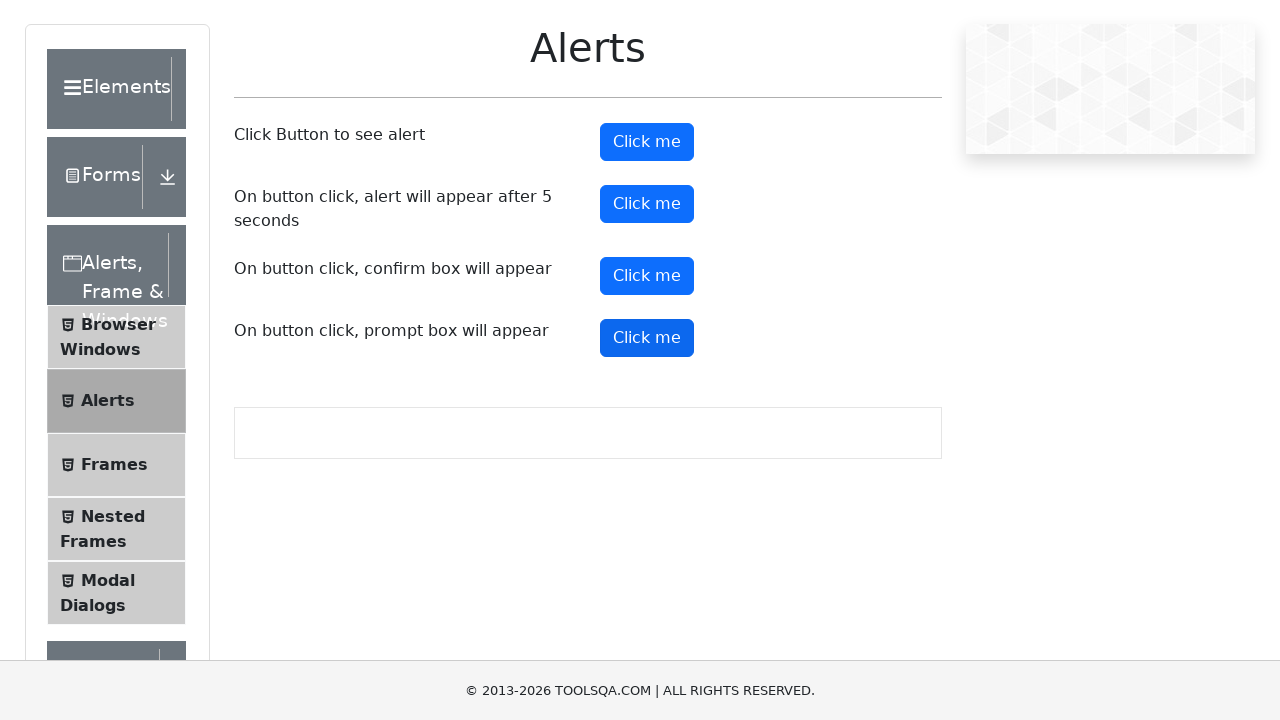

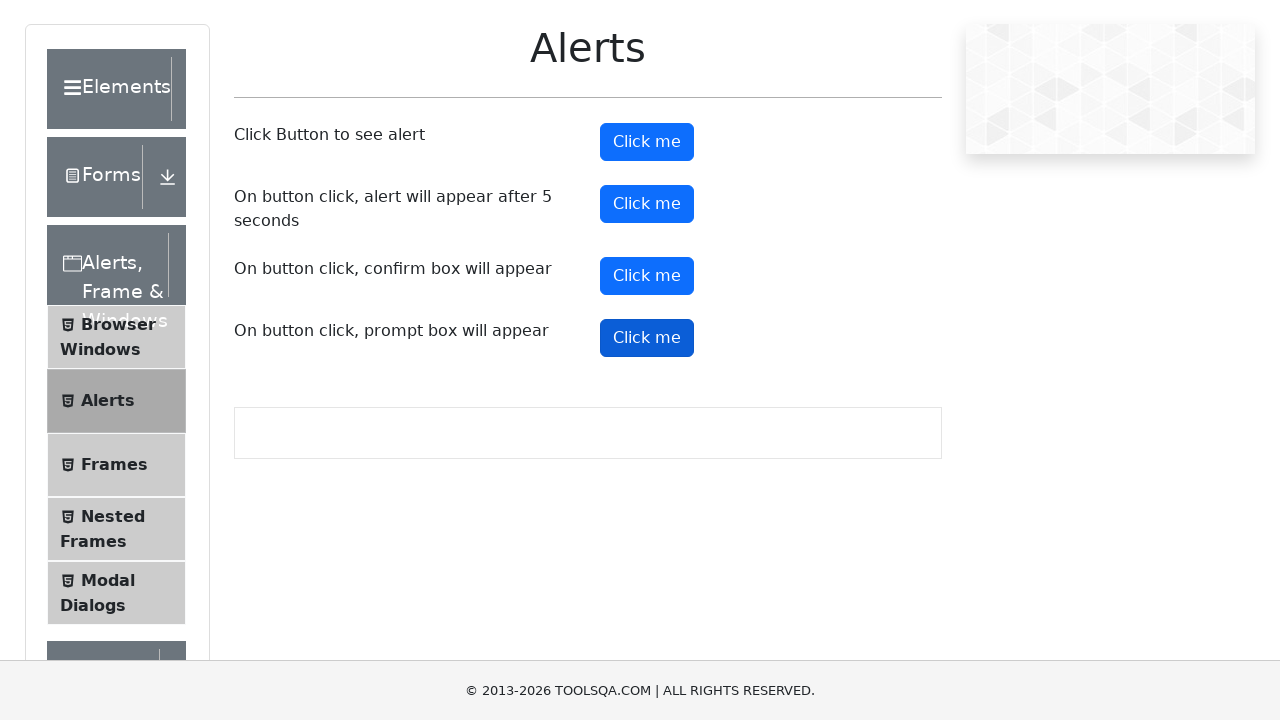